Tests JavaScript alert handling by triggering a prompt alert and entering text

Starting URL: https://www.lambdatest.com/selenium-playground/javascript-alert-box-demo

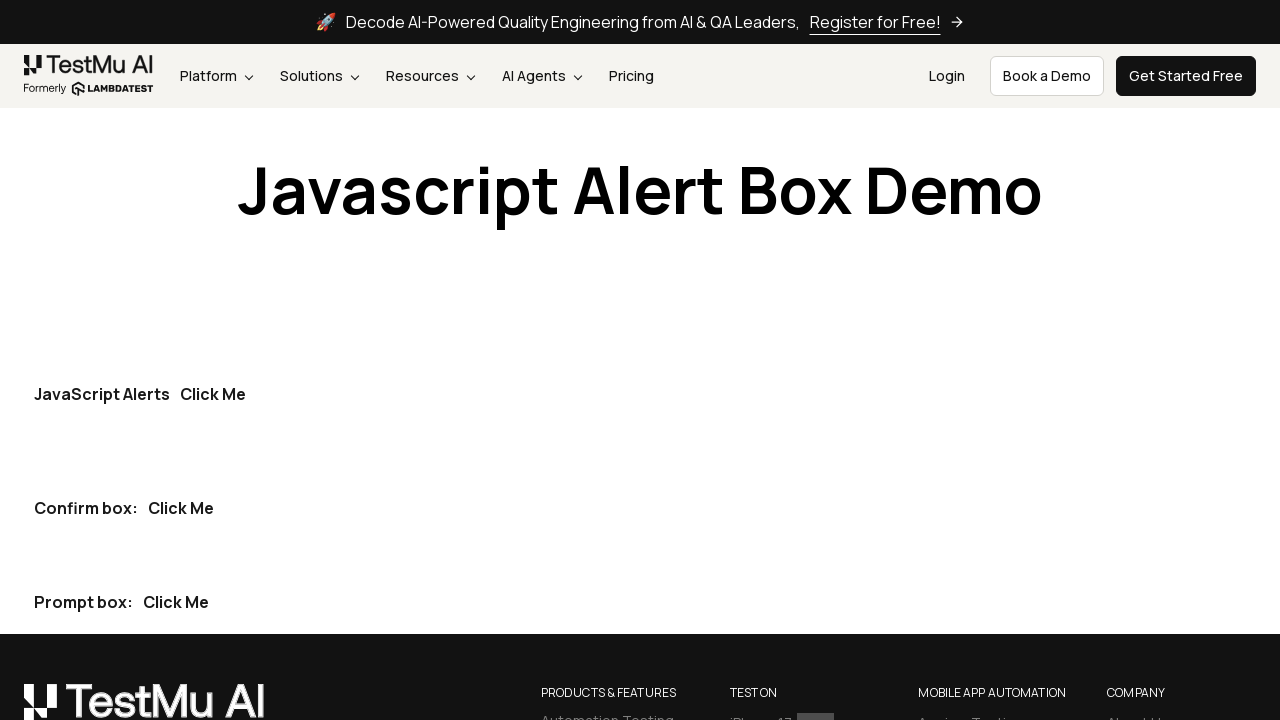

Set up dialog handler to accept prompt alert with text 'deepthi'
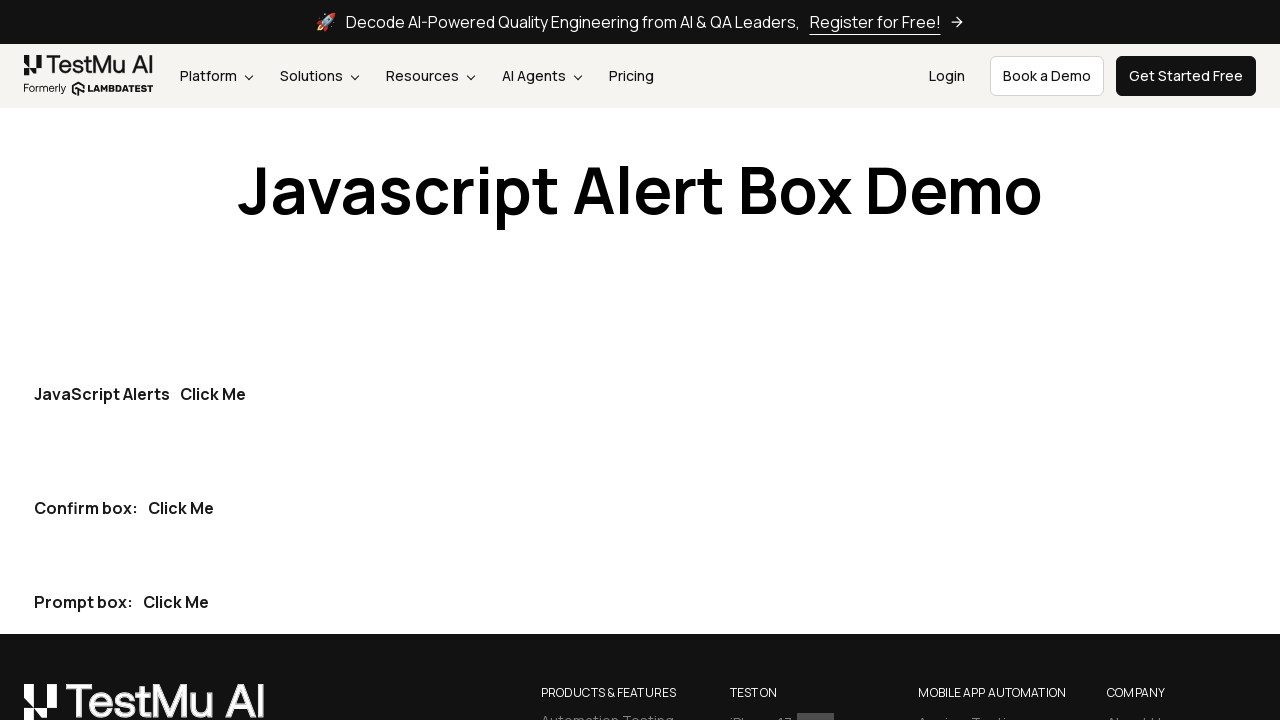

Clicked the third 'Click Me' button to trigger prompt alert at (176, 602) on button:has-text('Click Me') >> nth=2
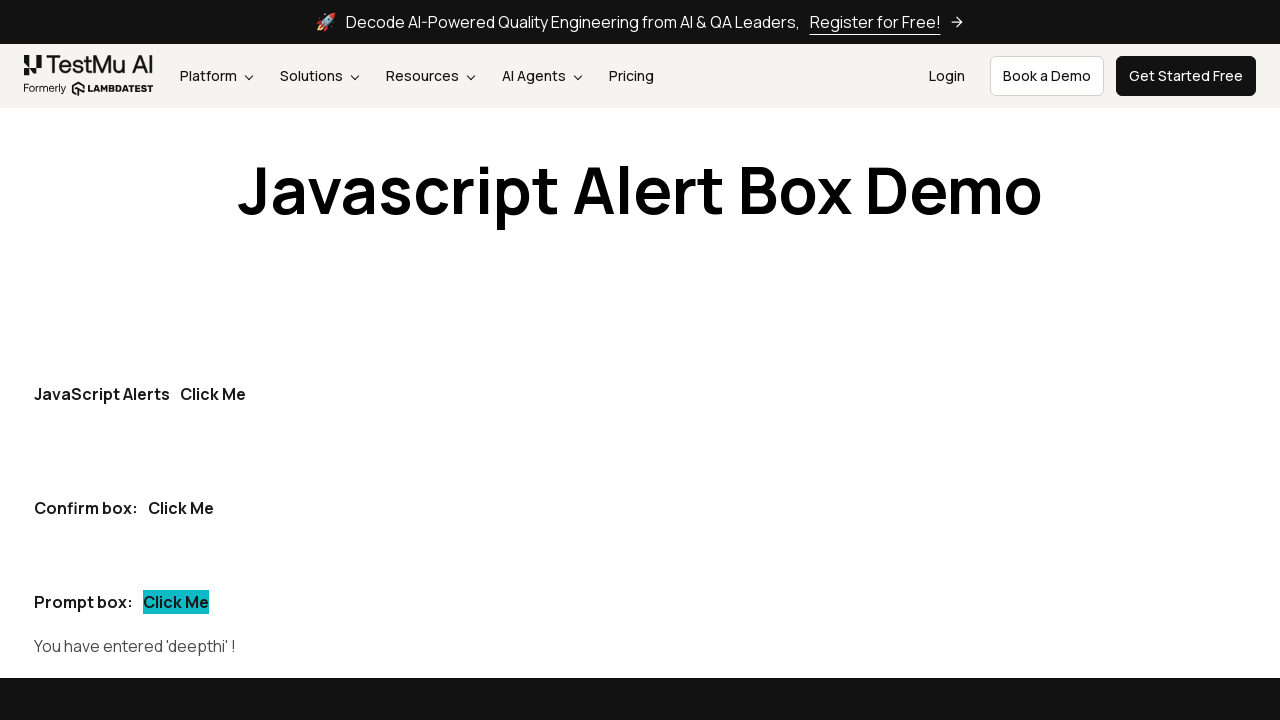

Waited 5000ms for alert result to appear
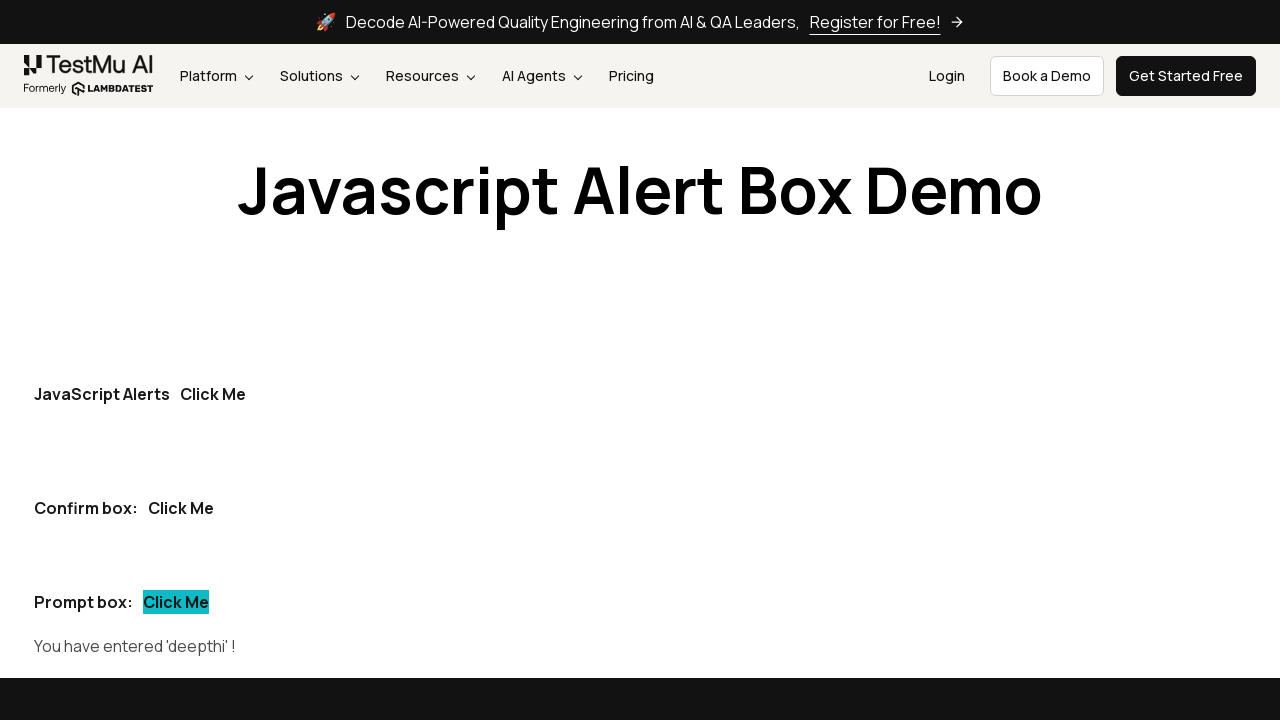

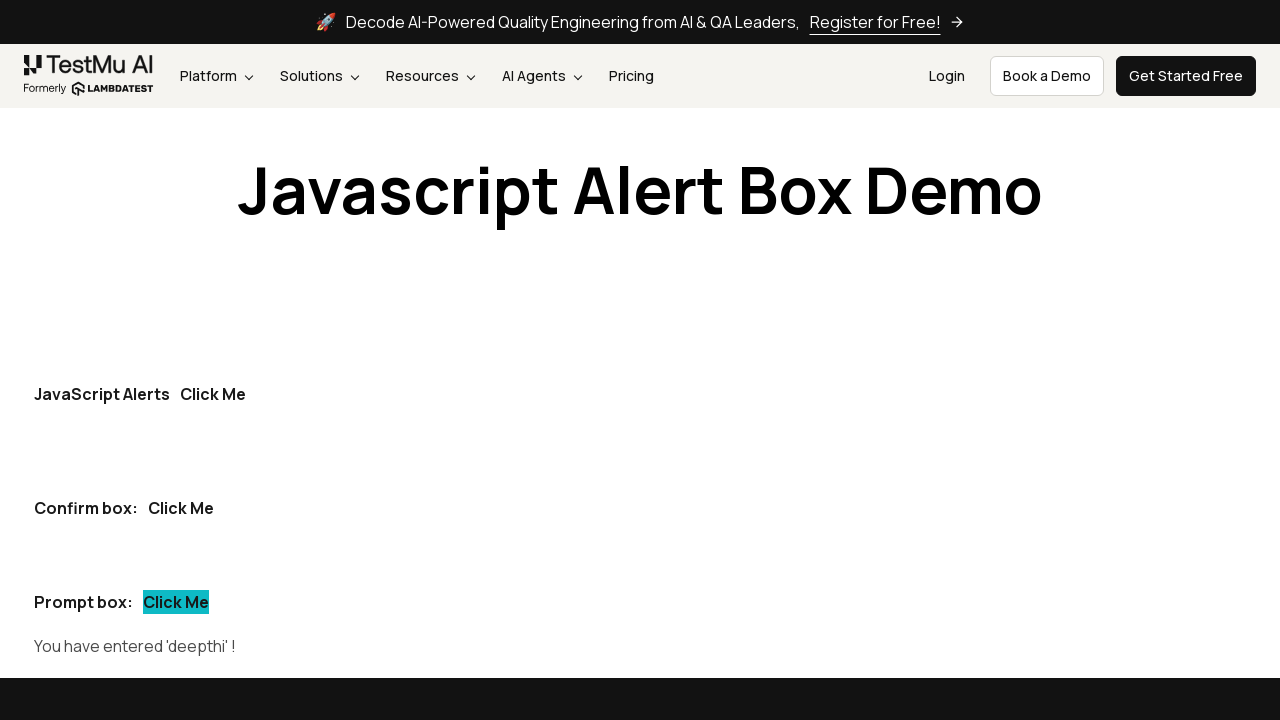